Tests AJAX functionality by clicking a button and waiting for dynamically loaded content including an h1 element and delayed h3 text to appear

Starting URL: https://v1.training-support.net/selenium/ajax

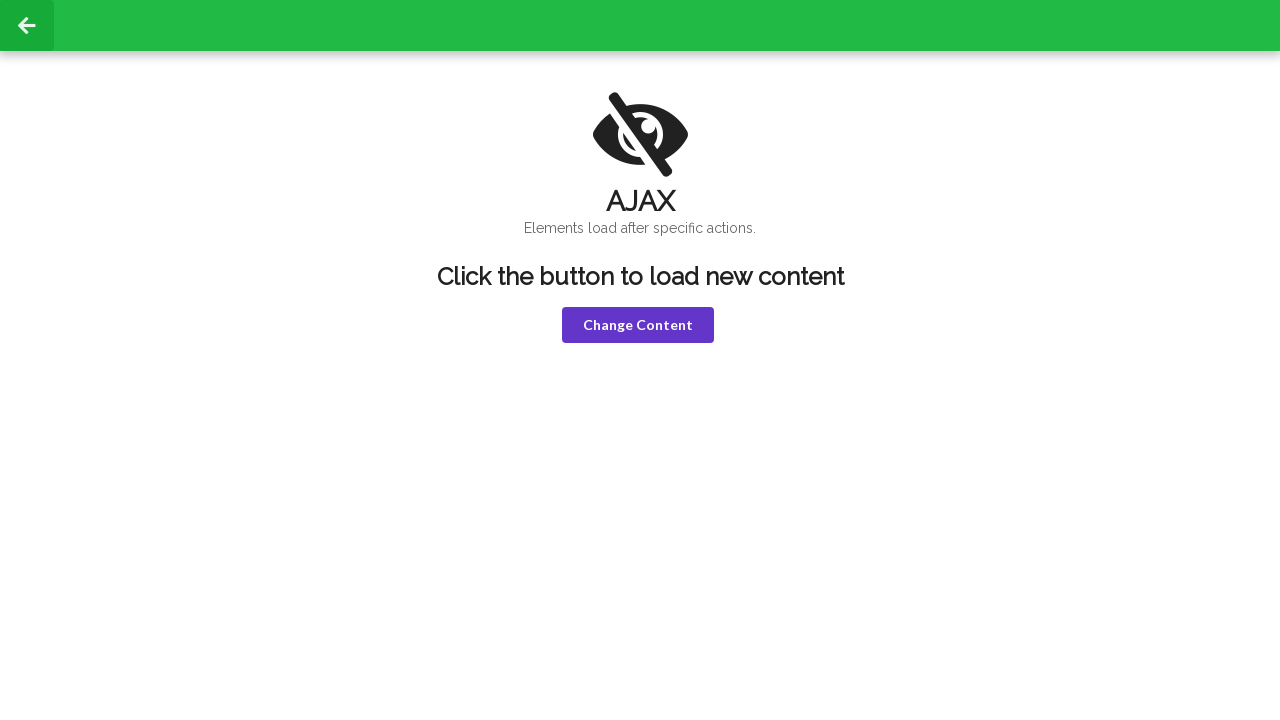

Clicked the violet button to trigger AJAX request at (638, 325) on button.violet
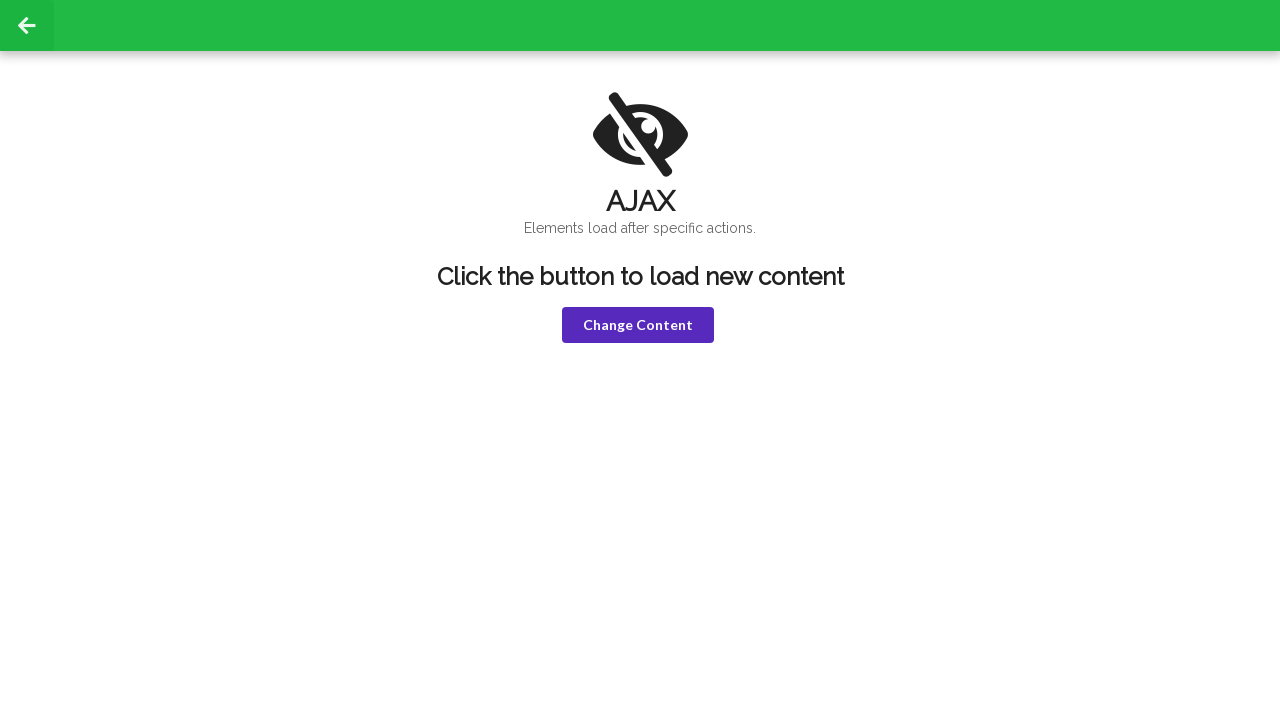

H1 element appeared after AJAX load
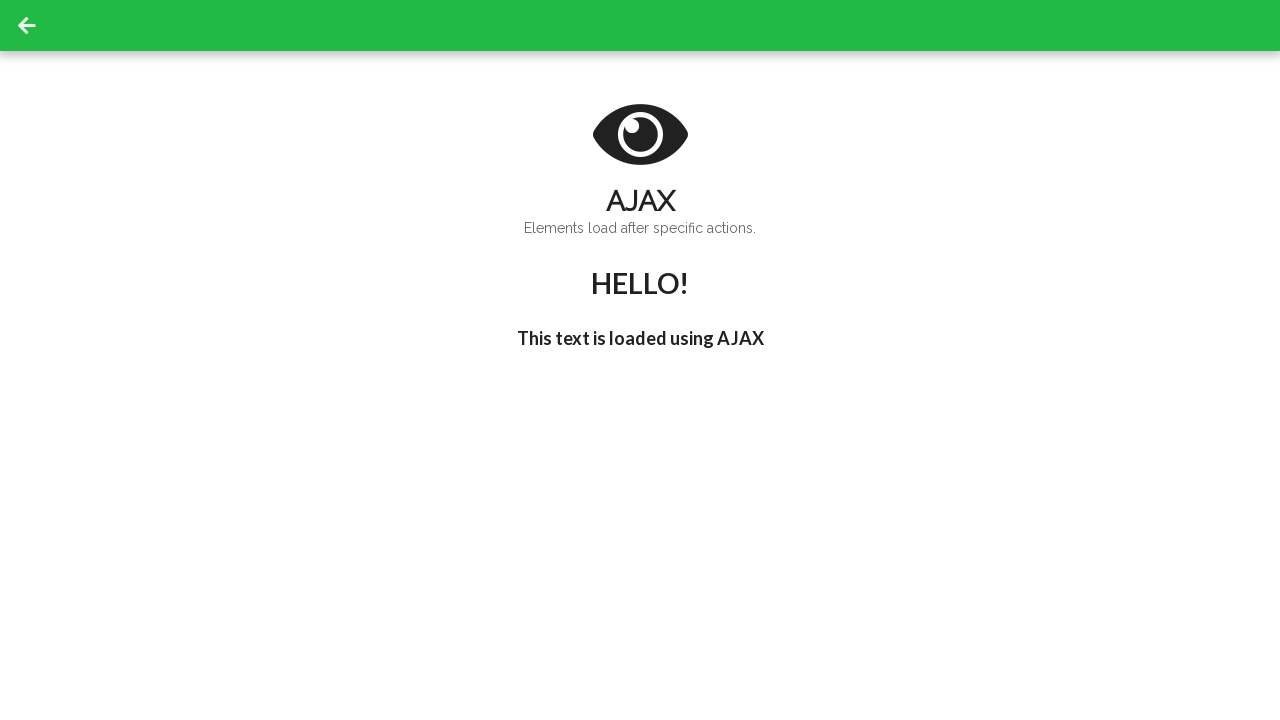

Delayed h3 text updated with "I'm late!" message
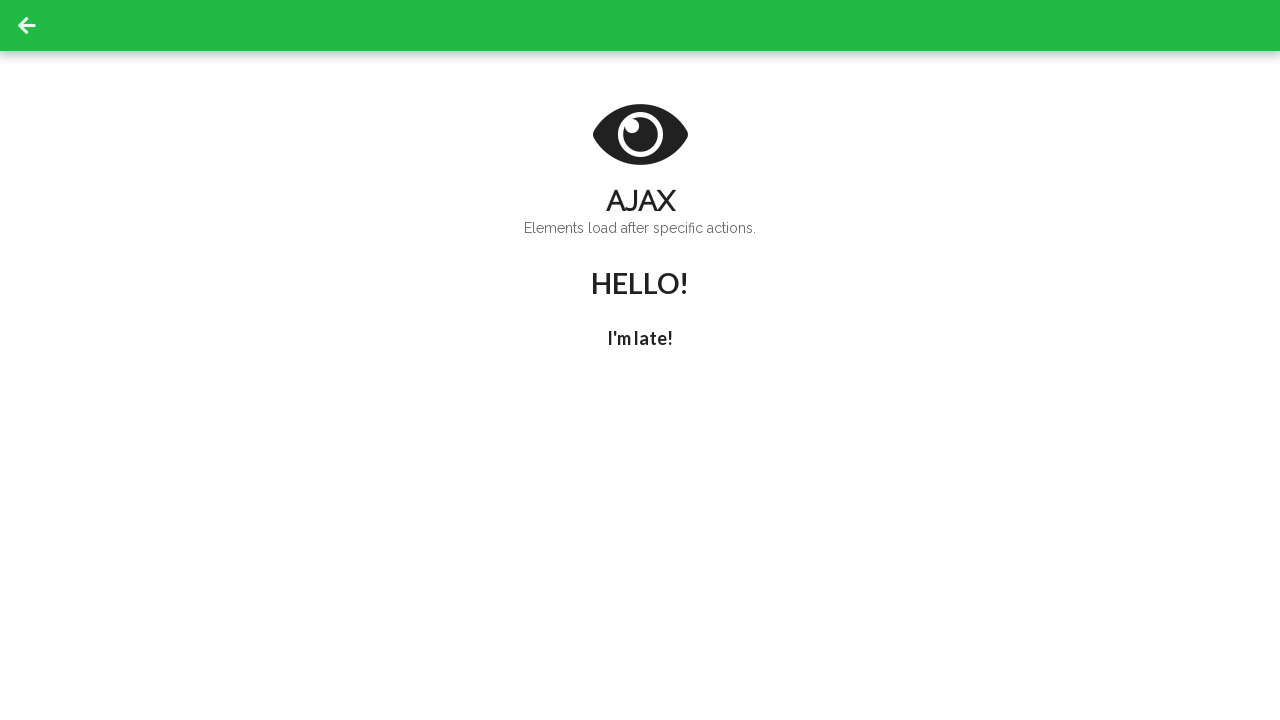

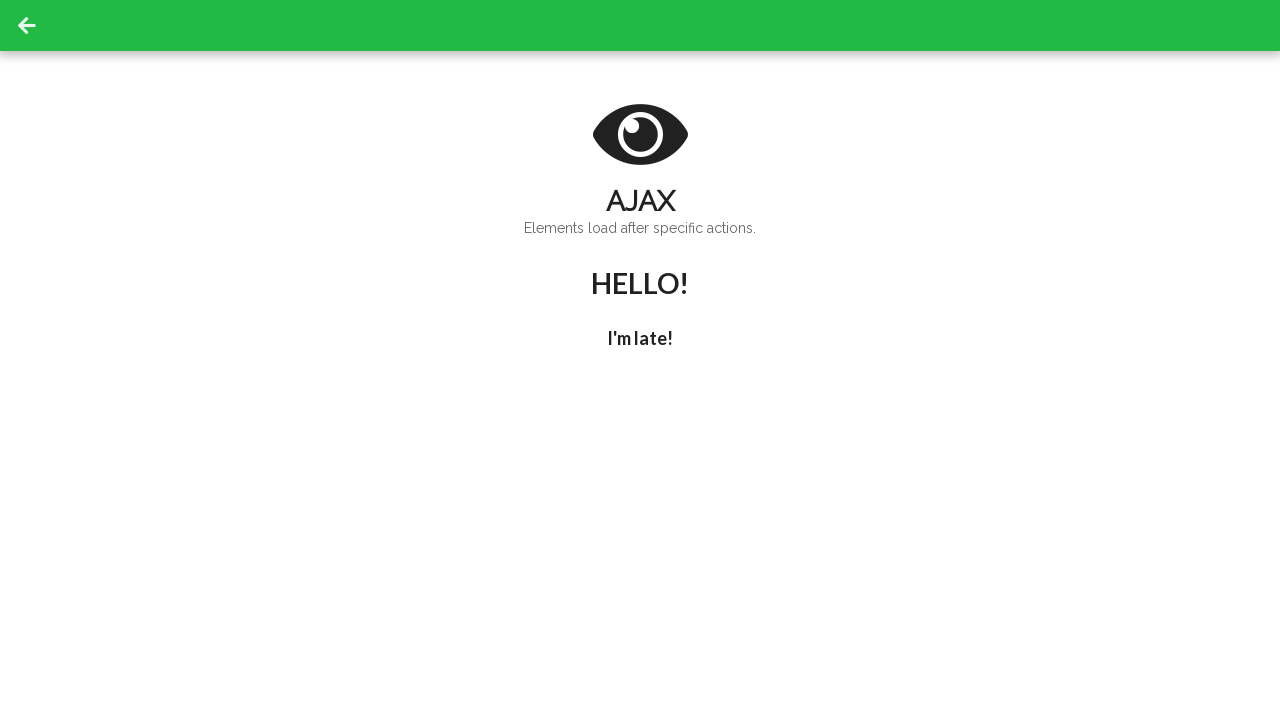